Fills out a practice form on DemoQA website including personal information, gender selection, mobile number, subject, state and city fields

Starting URL: https://demoqa.com/

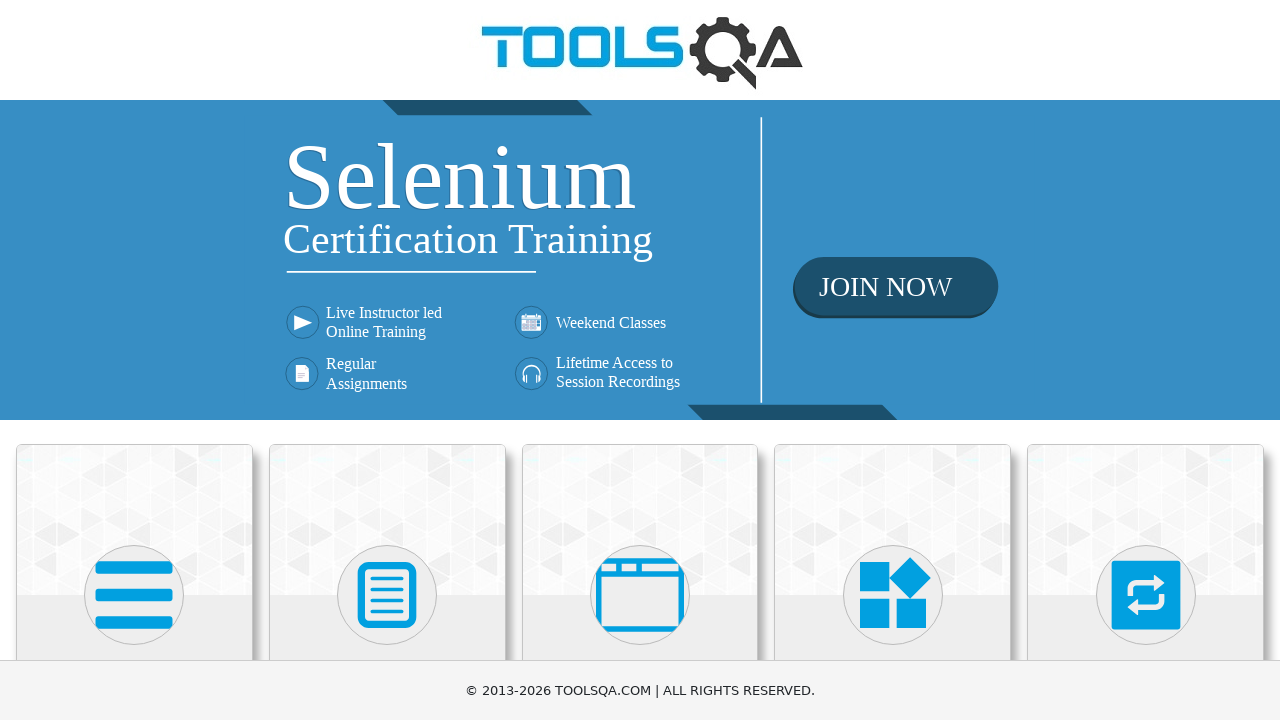

Scrolled down 400px to view Forms section
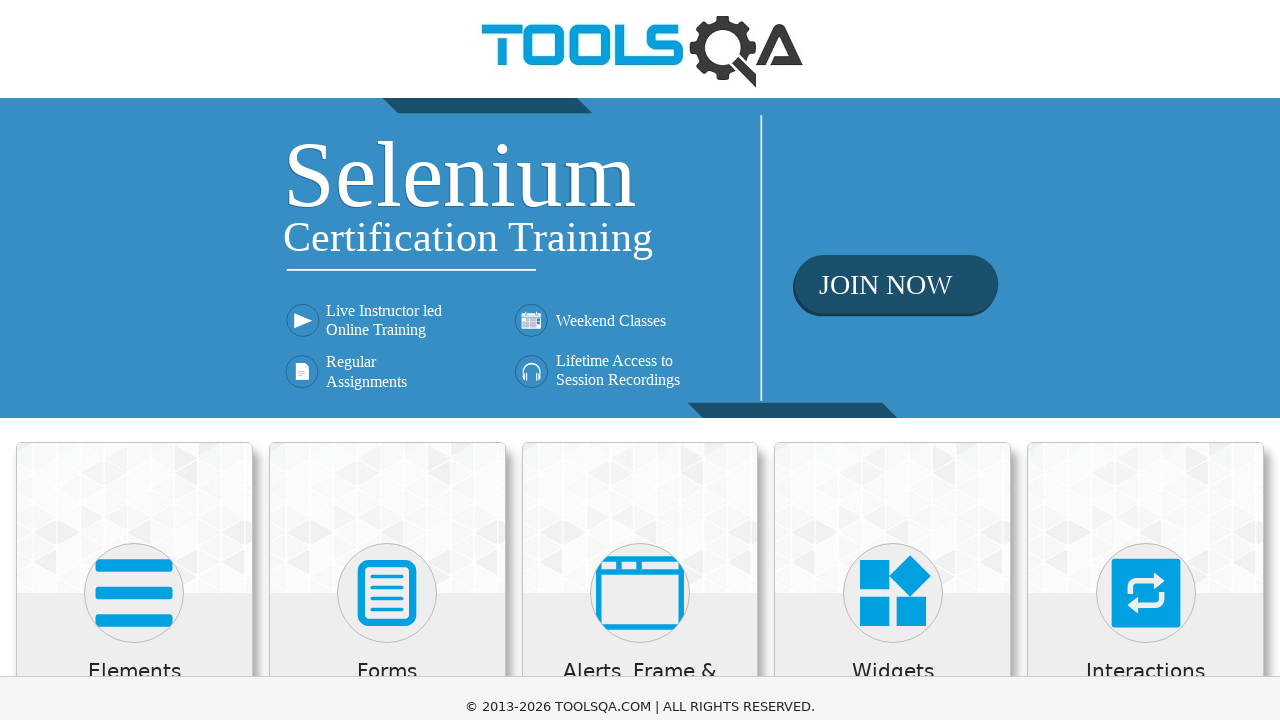

Clicked on Forms section at (387, 273) on xpath=//h5[text()='Forms']
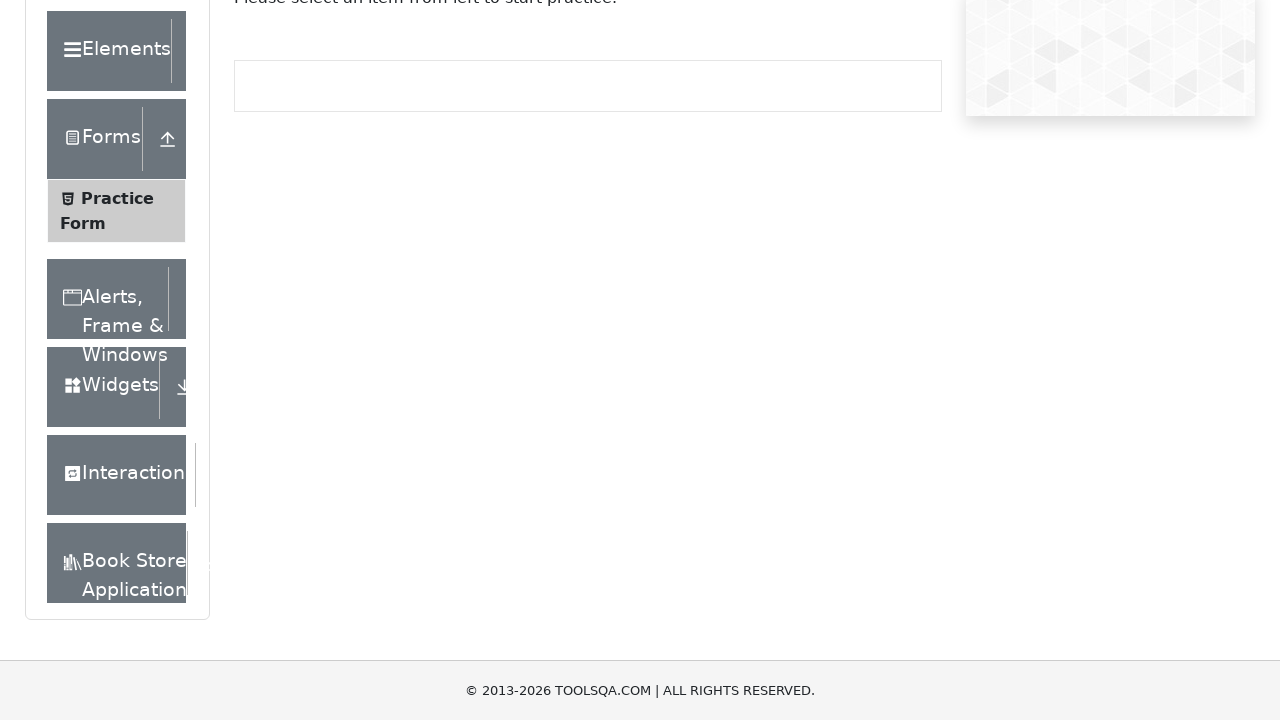

Clicked on Practice Form link at (117, 198) on xpath=//span[text()='Practice Form']
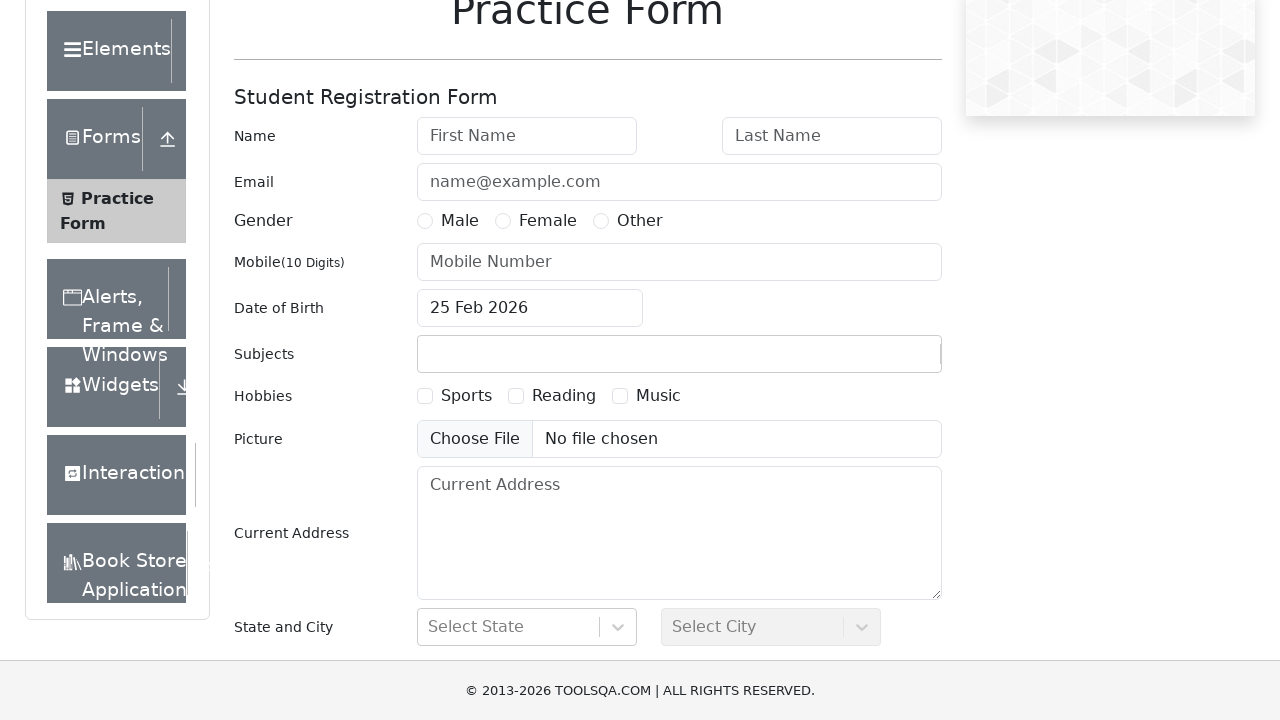

Filled first name field with 'Alexandru' on #firstName
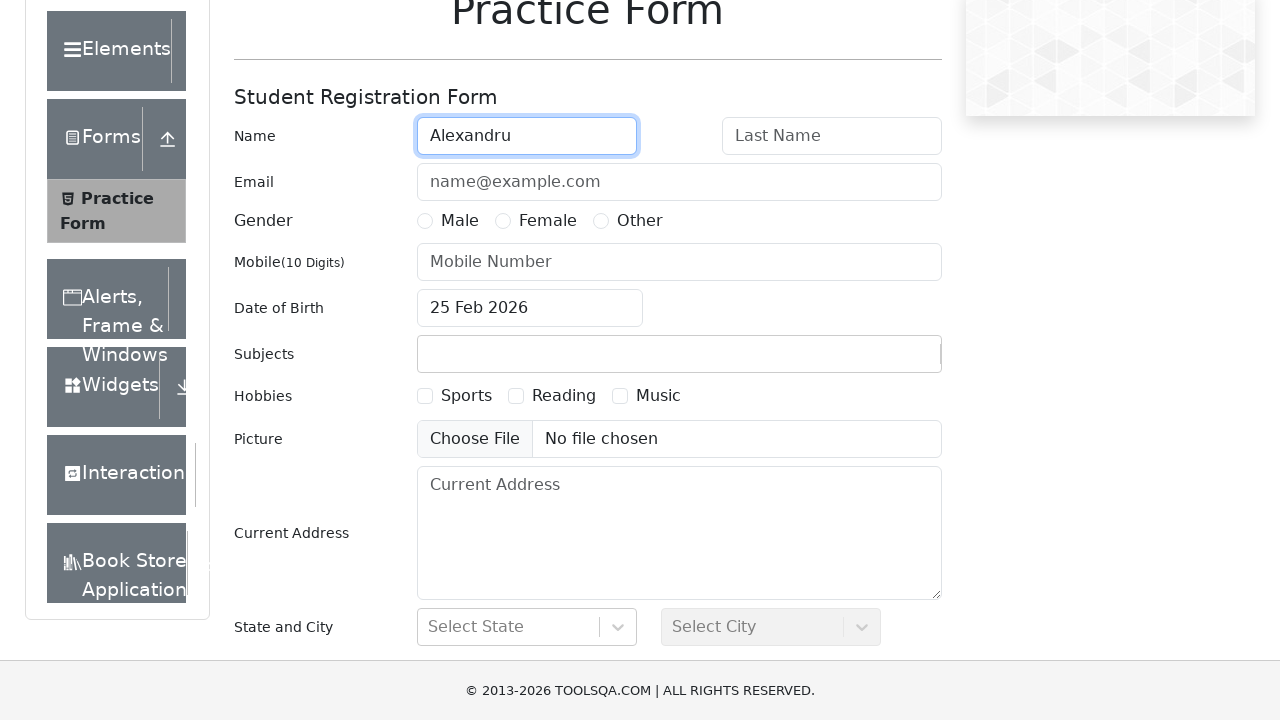

Filled last name field with 'Popescu' on #lastName
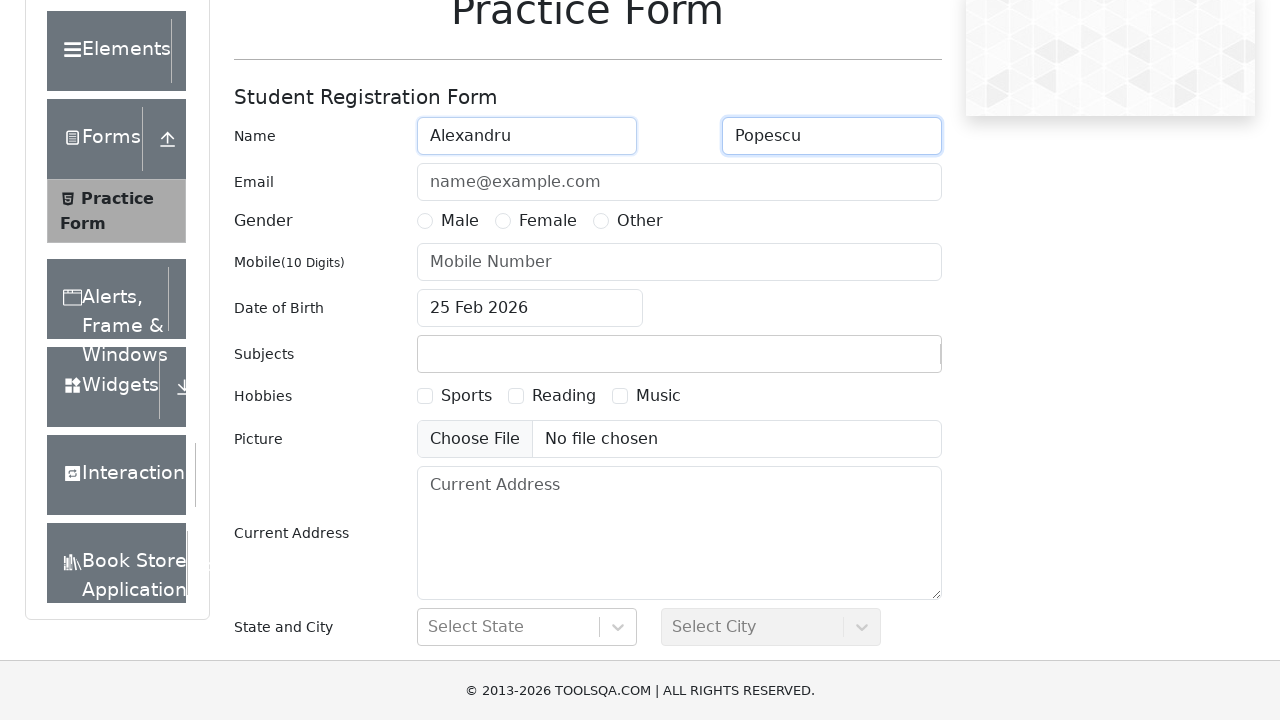

Filled email field with 'alexandru.popescu@yahoo.com' on #userEmail
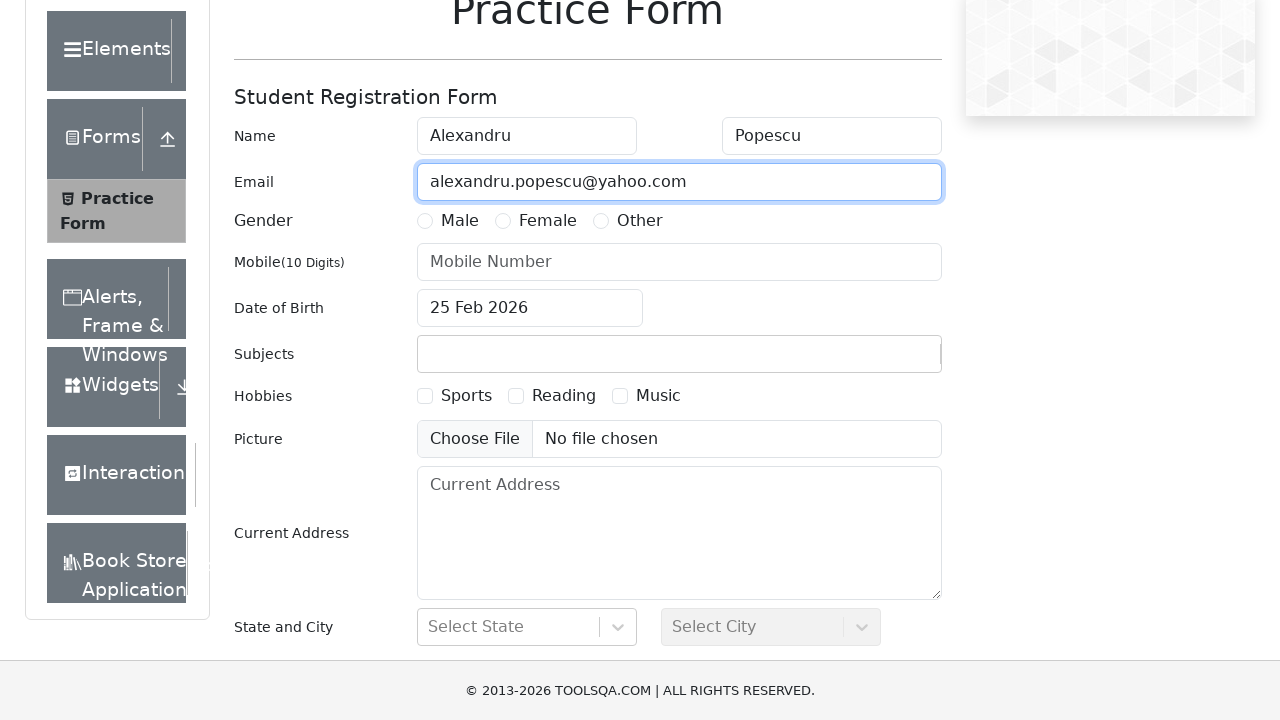

Selected Male gender option at (460, 221) on xpath=//label[@for='gender-radio-1']
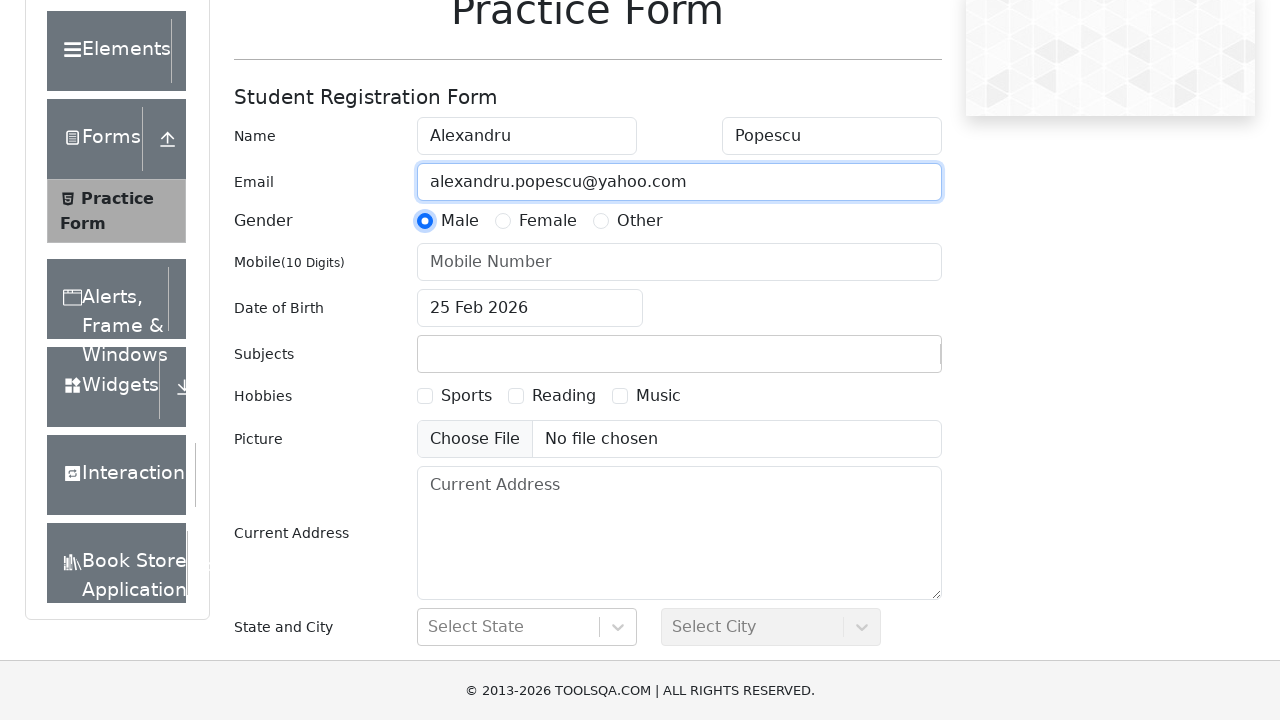

Filled mobile number field with '0800123456' on input[placeholder='Mobile Number']
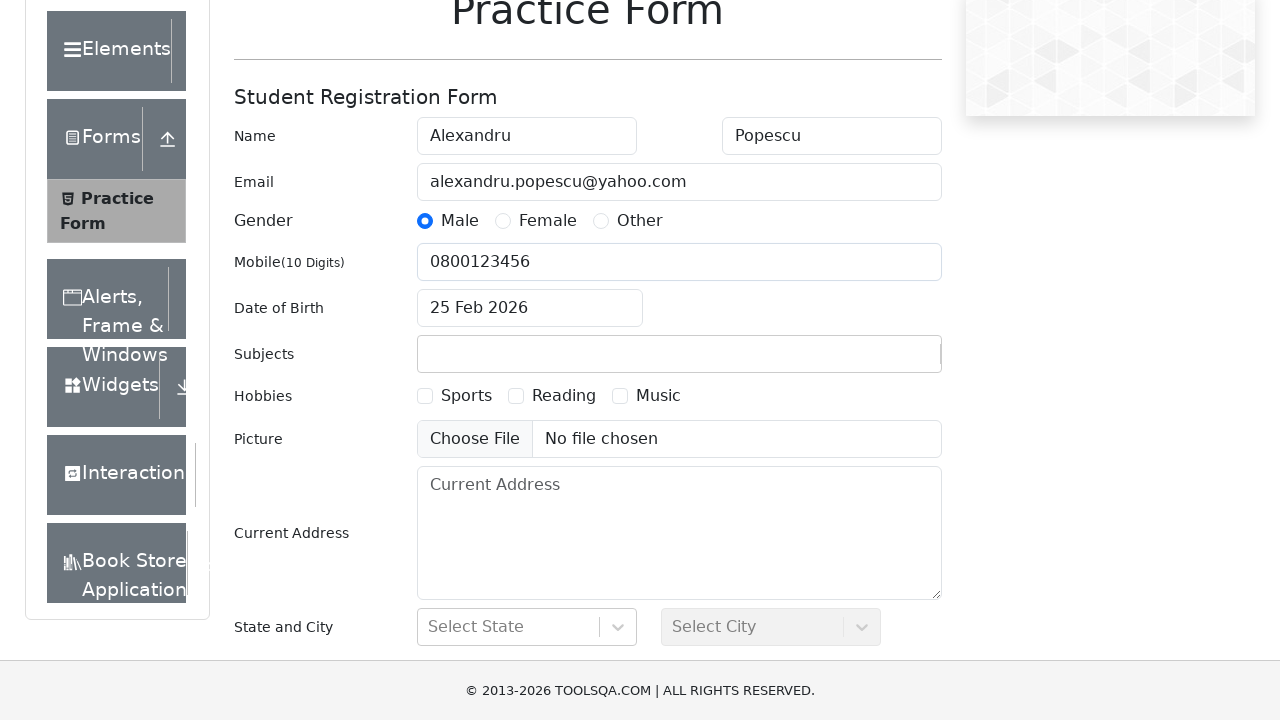

Filled subject field with 'Social Studies' on #subjectsInput
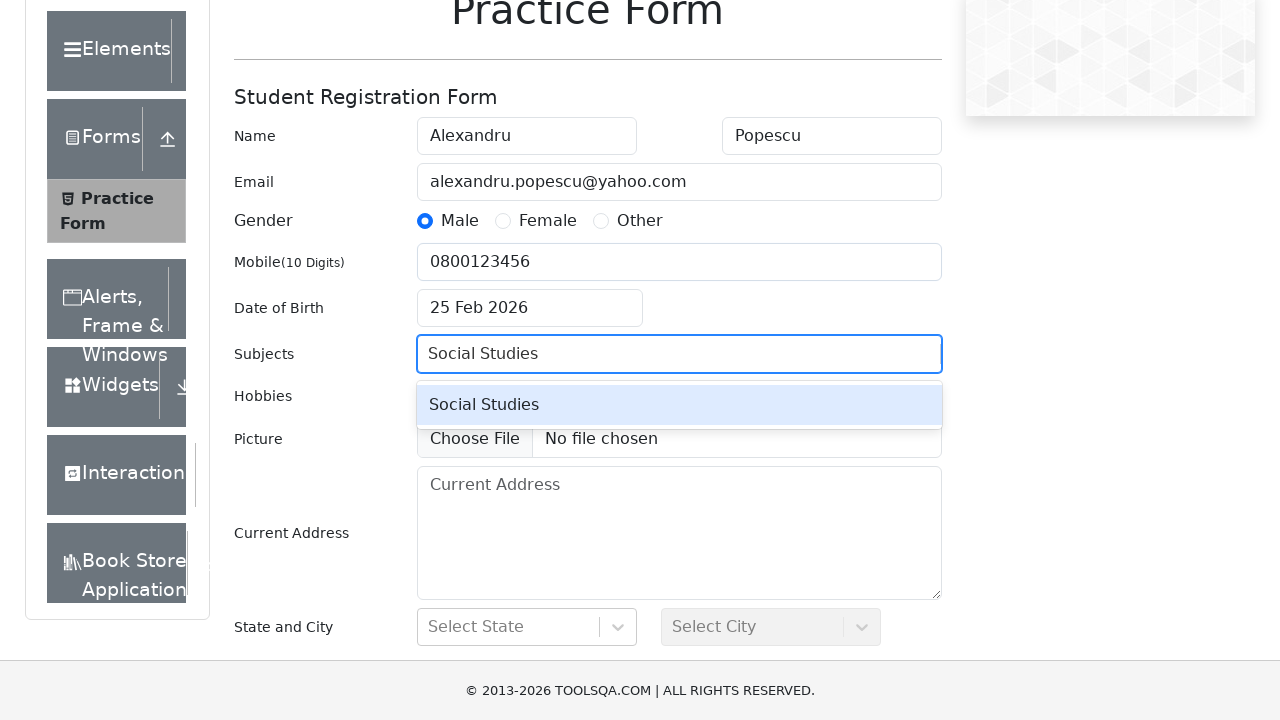

Pressed Enter to confirm subject selection on #subjectsInput
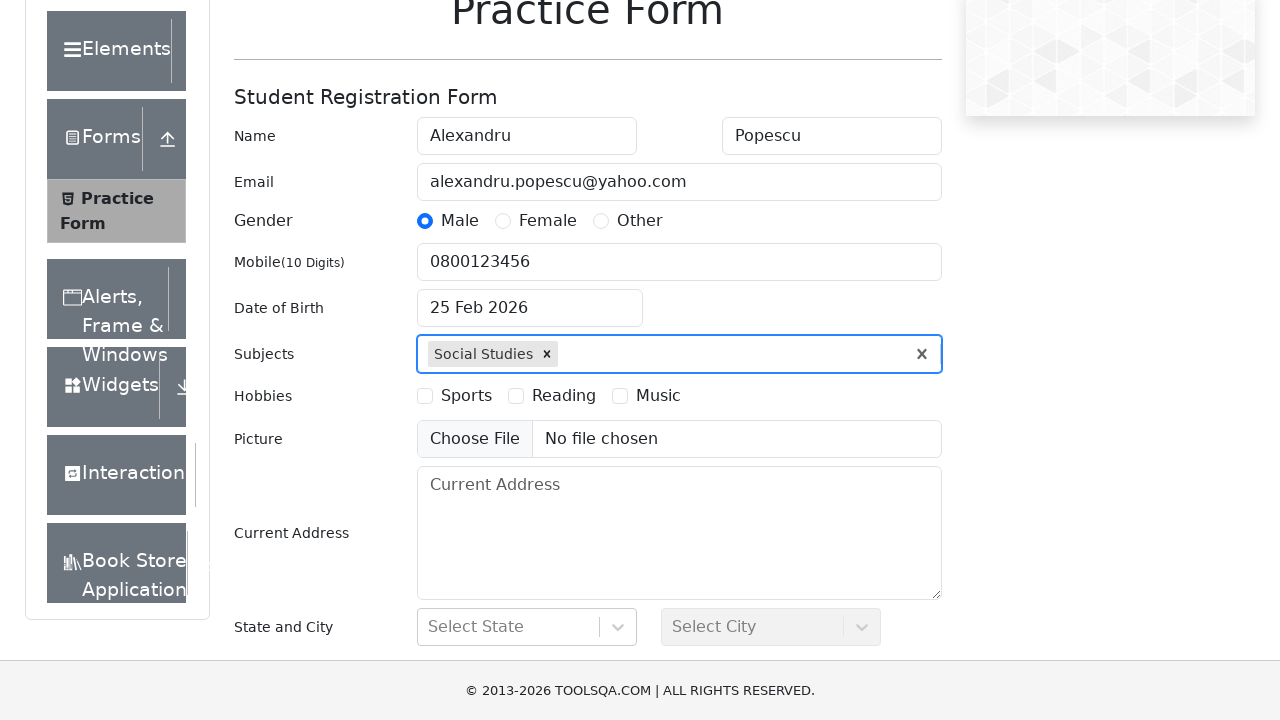

Clicked on state selection dropdown at (430, 627) on #react-select-3-input
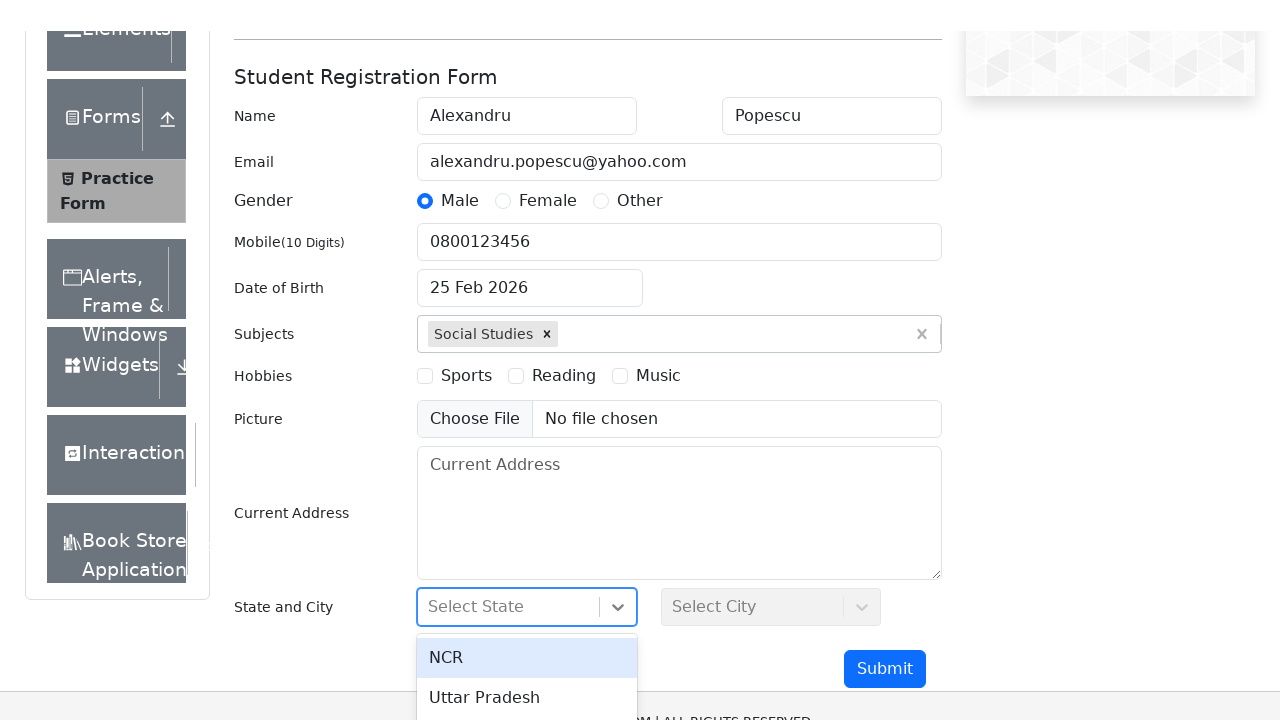

Filled state field with 'NCR' on #react-select-3-input
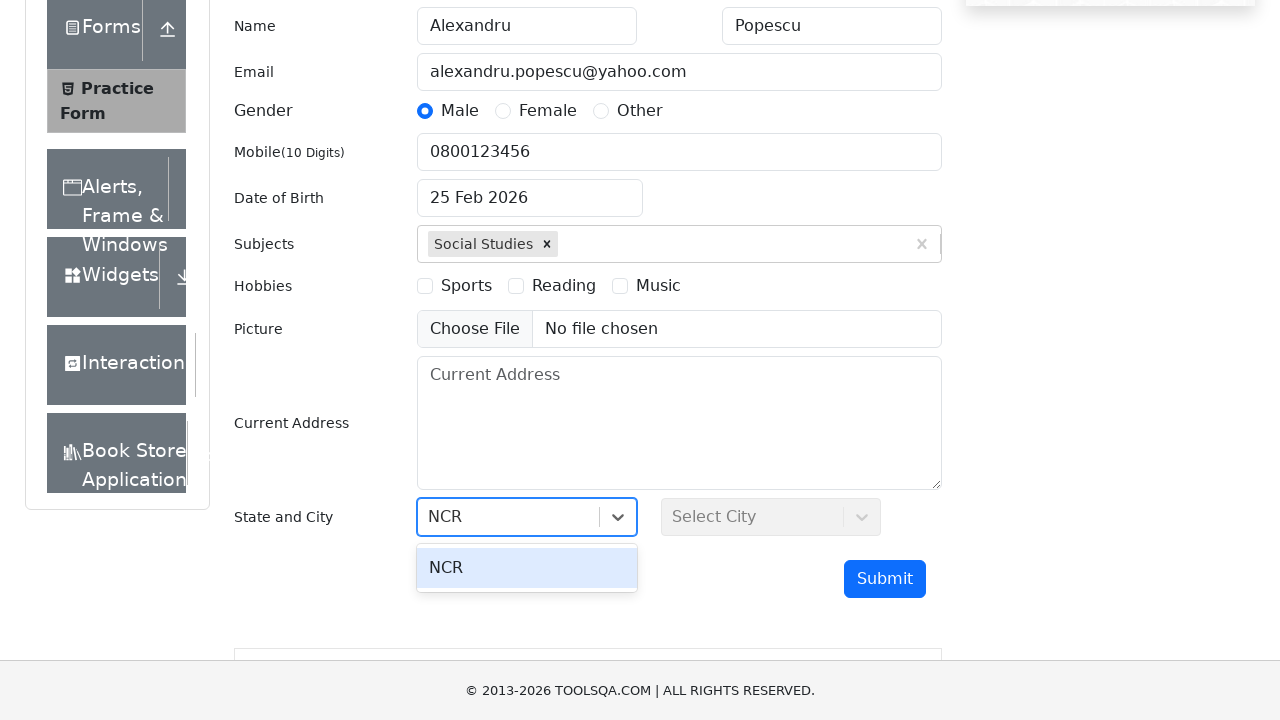

Pressed Enter to confirm state selection on #react-select-3-input
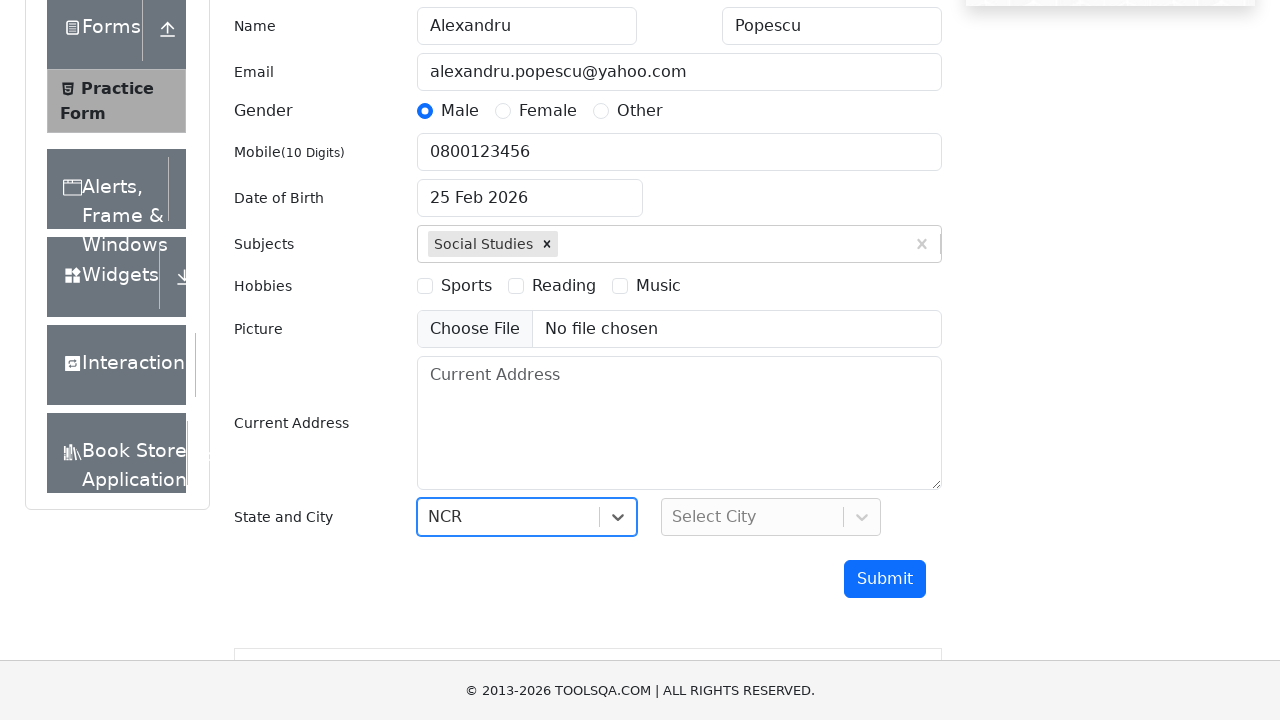

Clicked on city selection dropdown at (674, 517) on #react-select-4-input
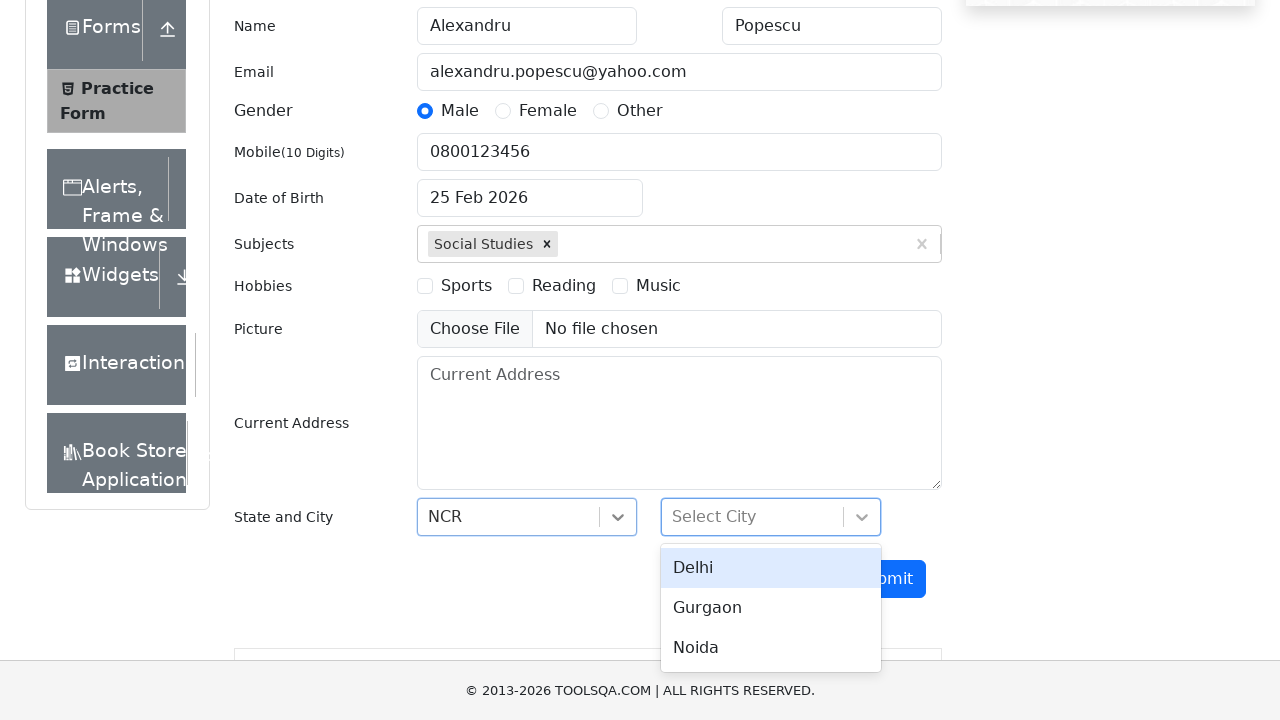

Filled city field with 'Delhi' on #react-select-4-input
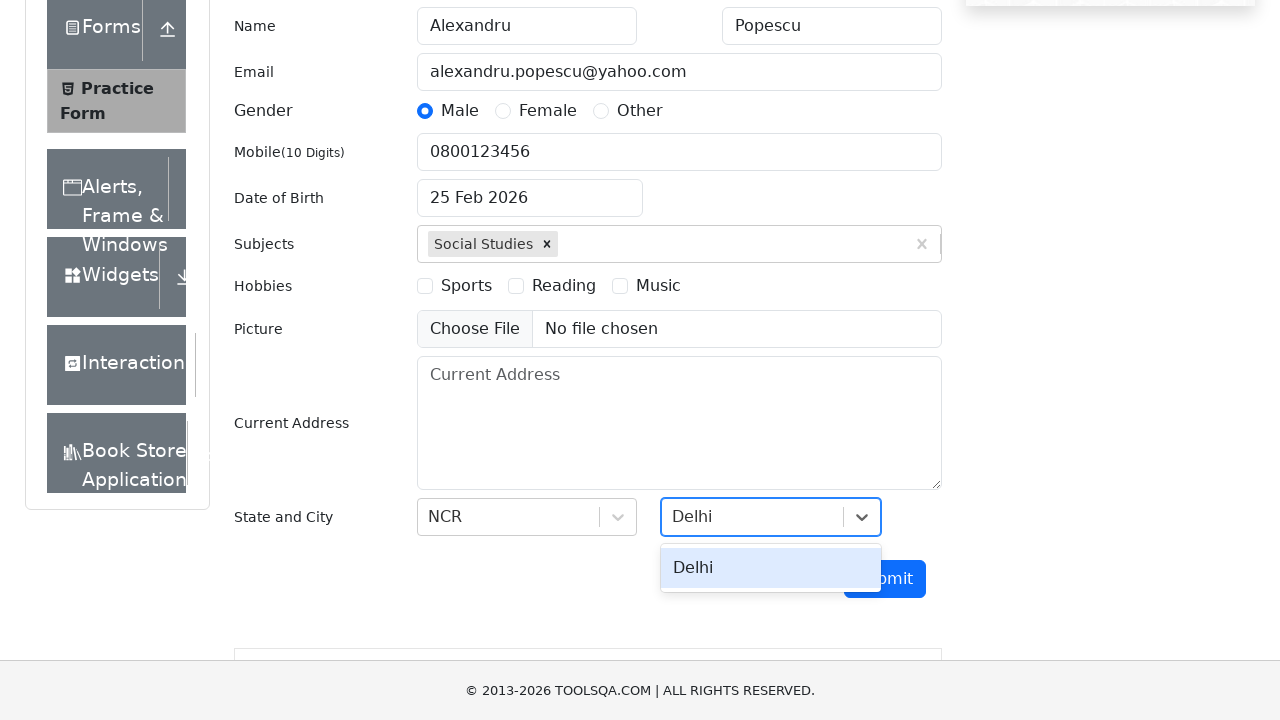

Pressed Enter to confirm city selection on #react-select-4-input
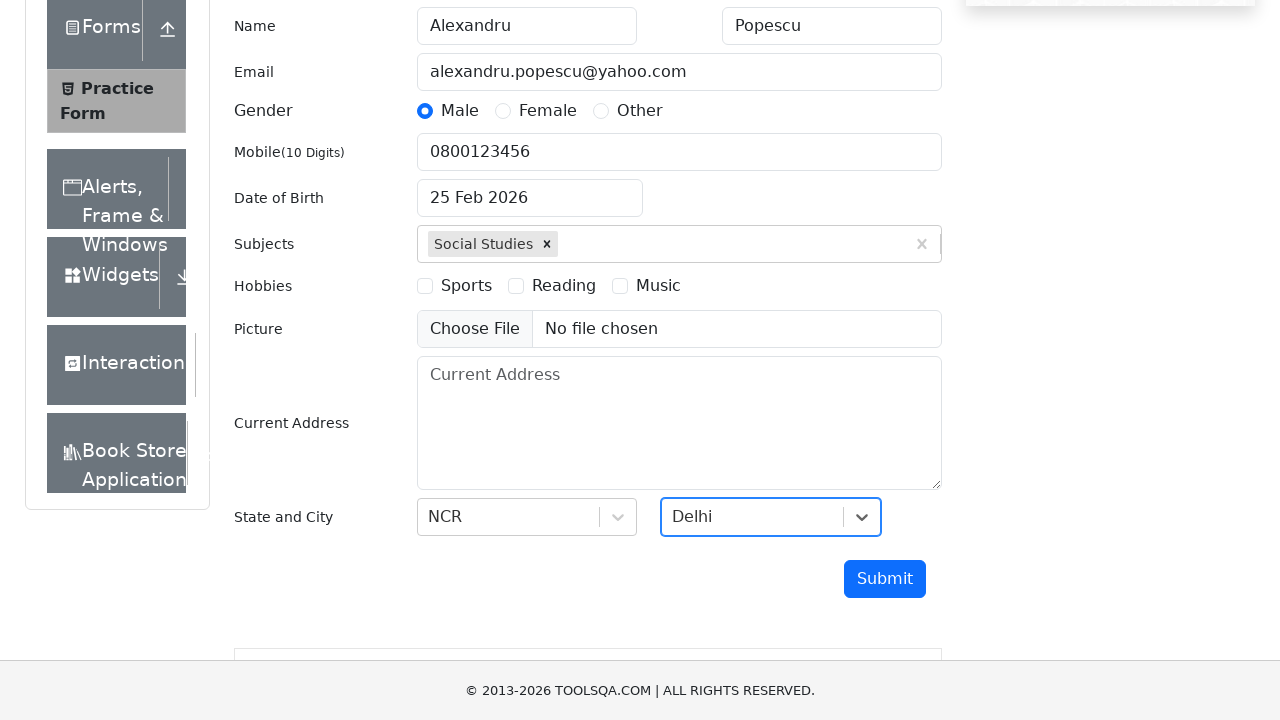

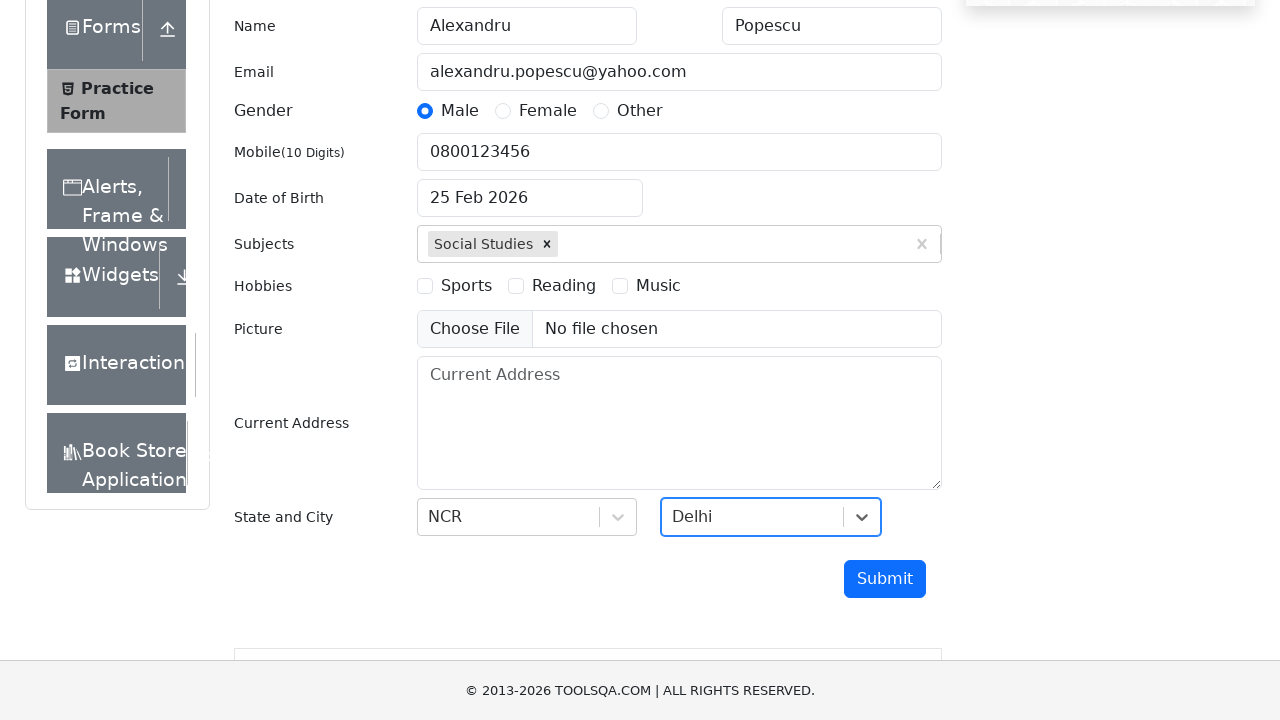